Tests timeout handling by triggering an AJAX request and clicking the success button once it appears.

Starting URL: http://uitestingplayground.com/ajax

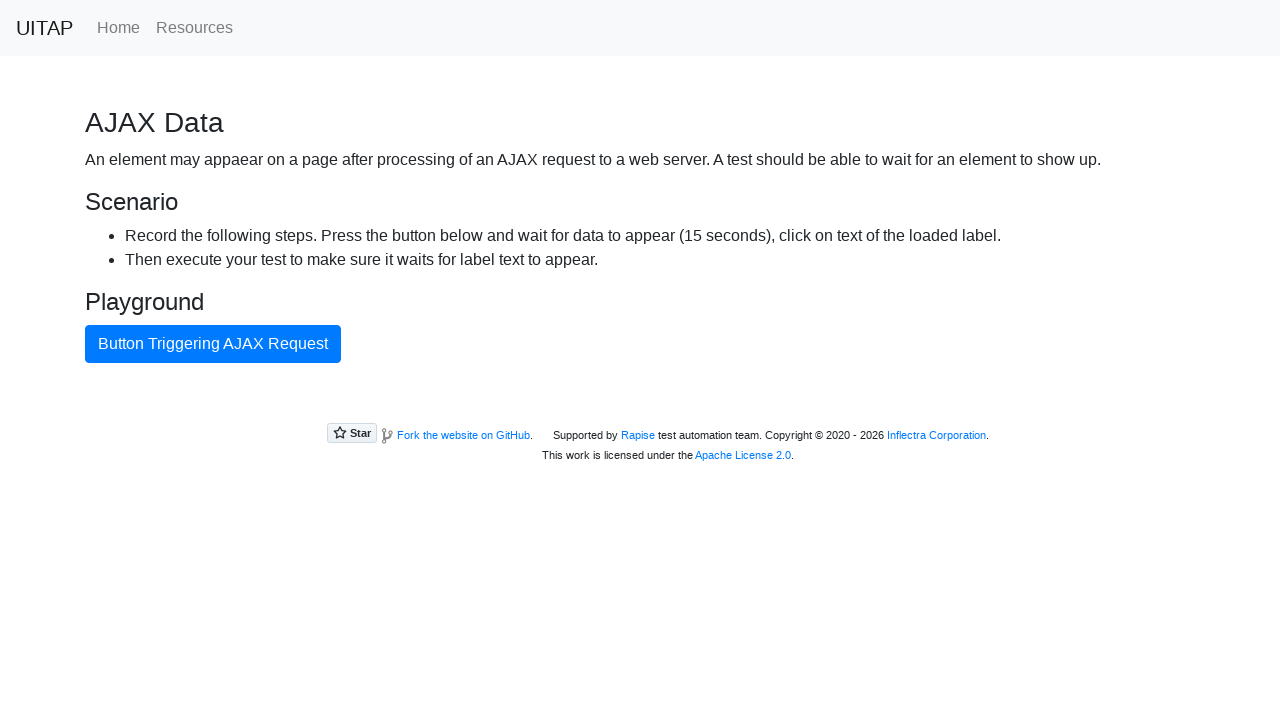

Clicked button triggering AJAX request at (213, 344) on internal:text="Button Triggering AJAX Request"i
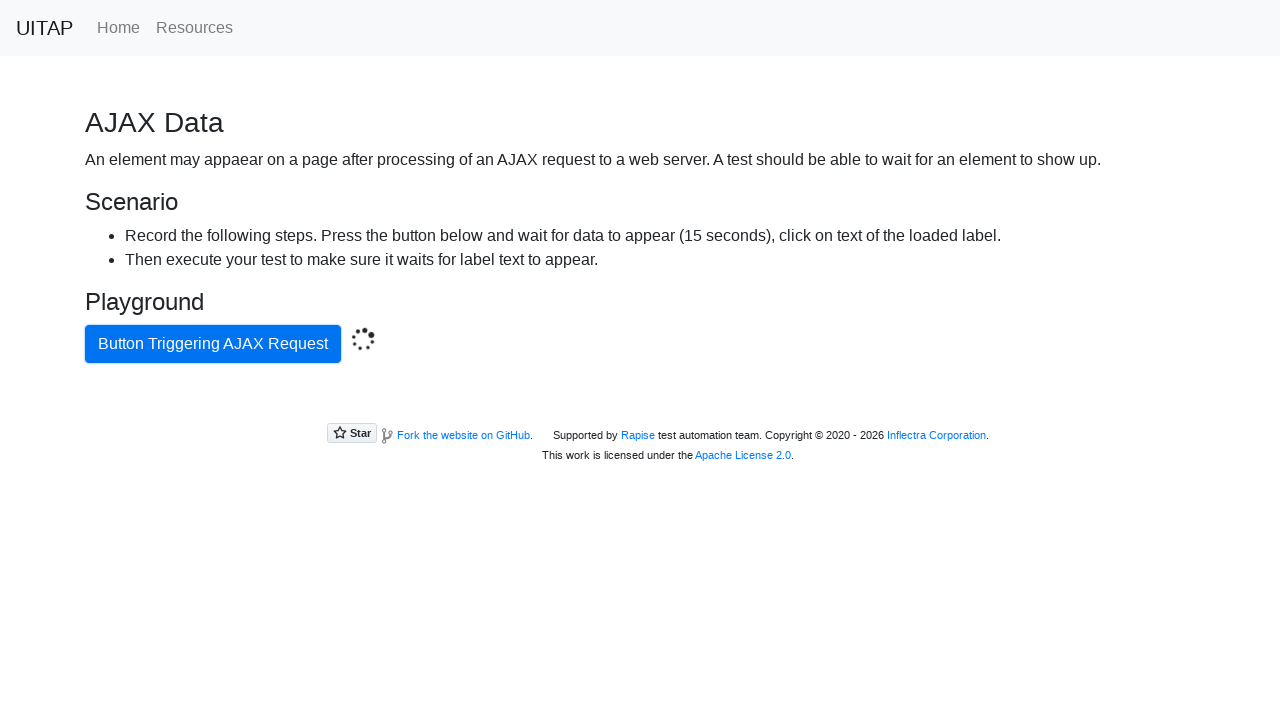

Clicked success button after AJAX request completed at (640, 405) on .bg-success
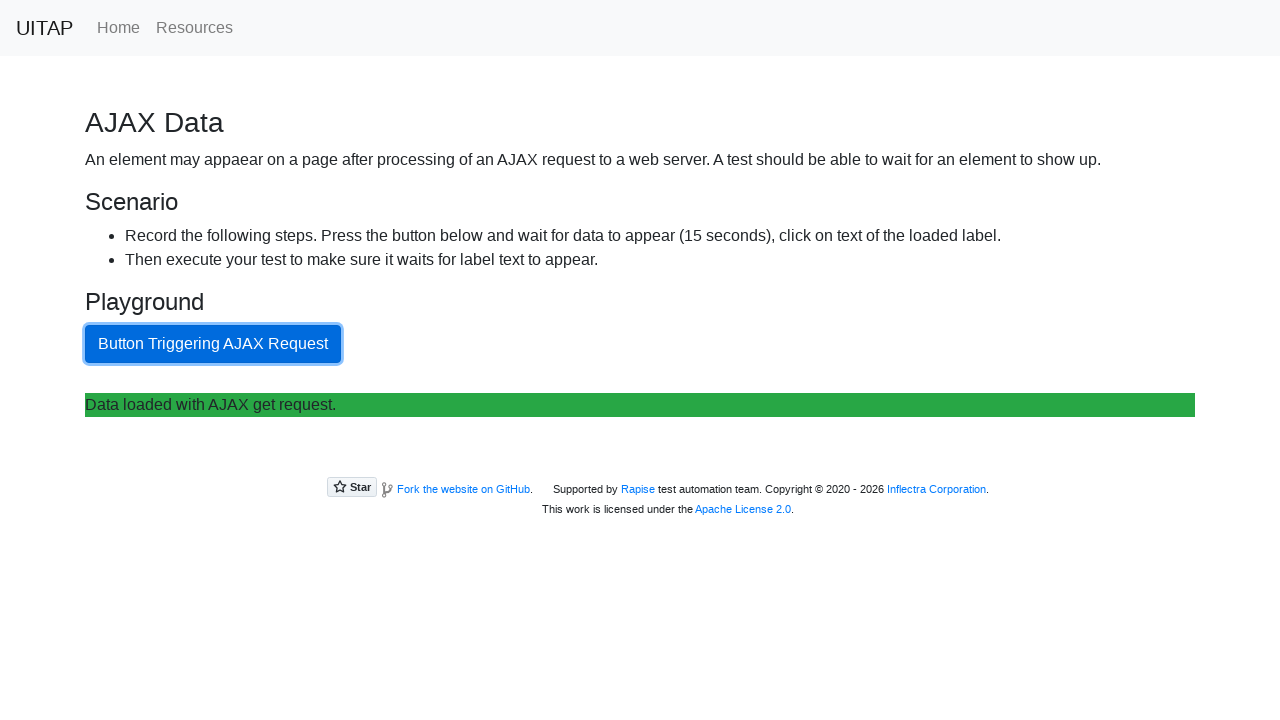

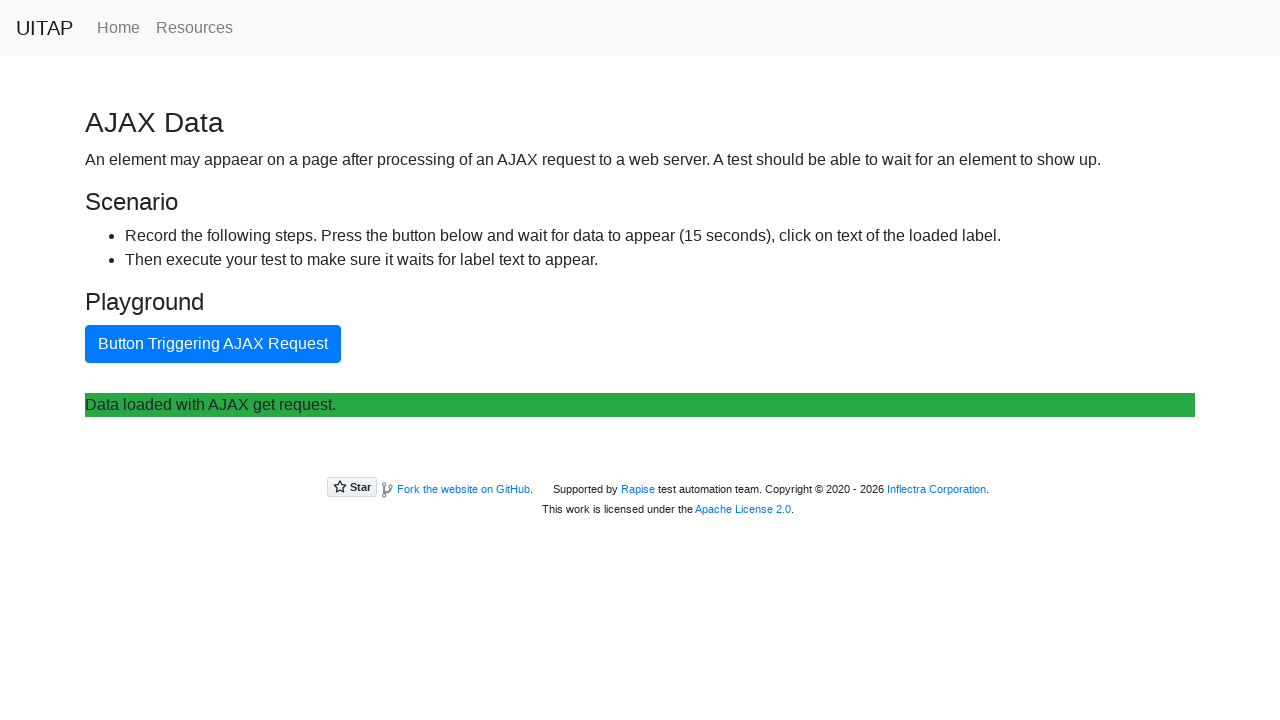